Tests the USPS search functionality by entering "stamps" in the search box and verifying the search results page displays the expected text

Starting URL: https://www.usps.com/

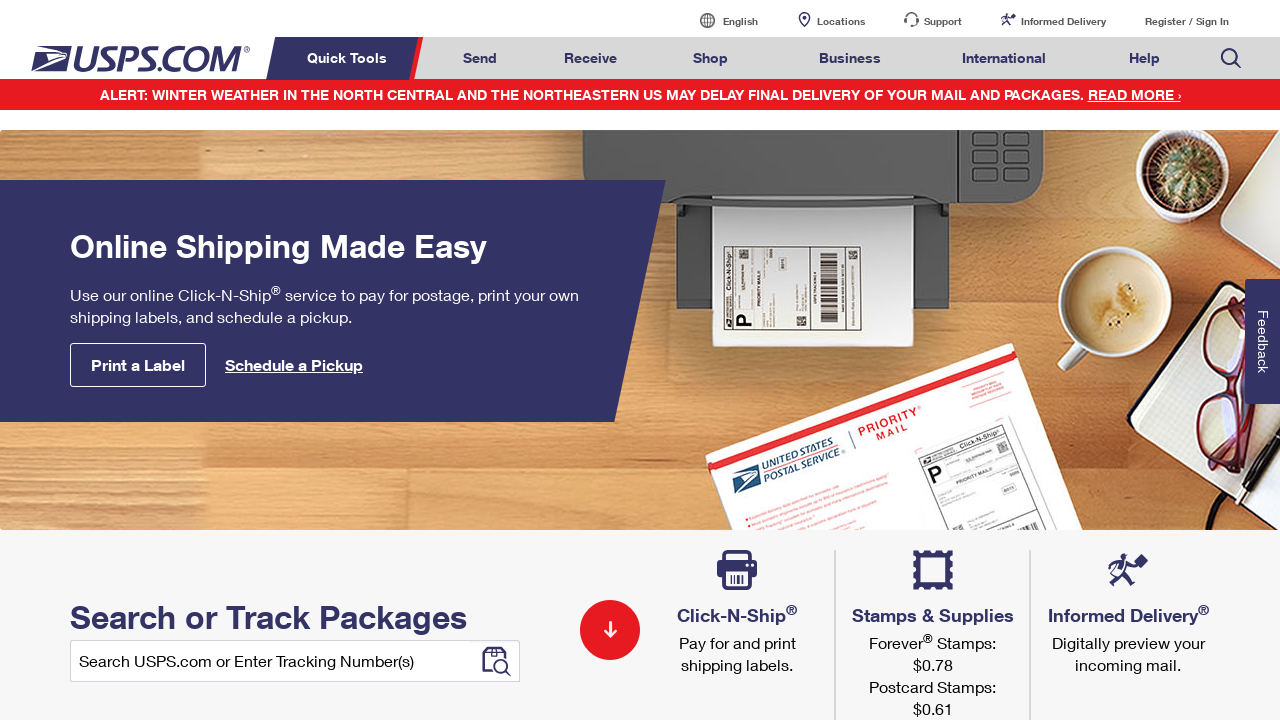

Filled search input with 'stamps' on input#home-input
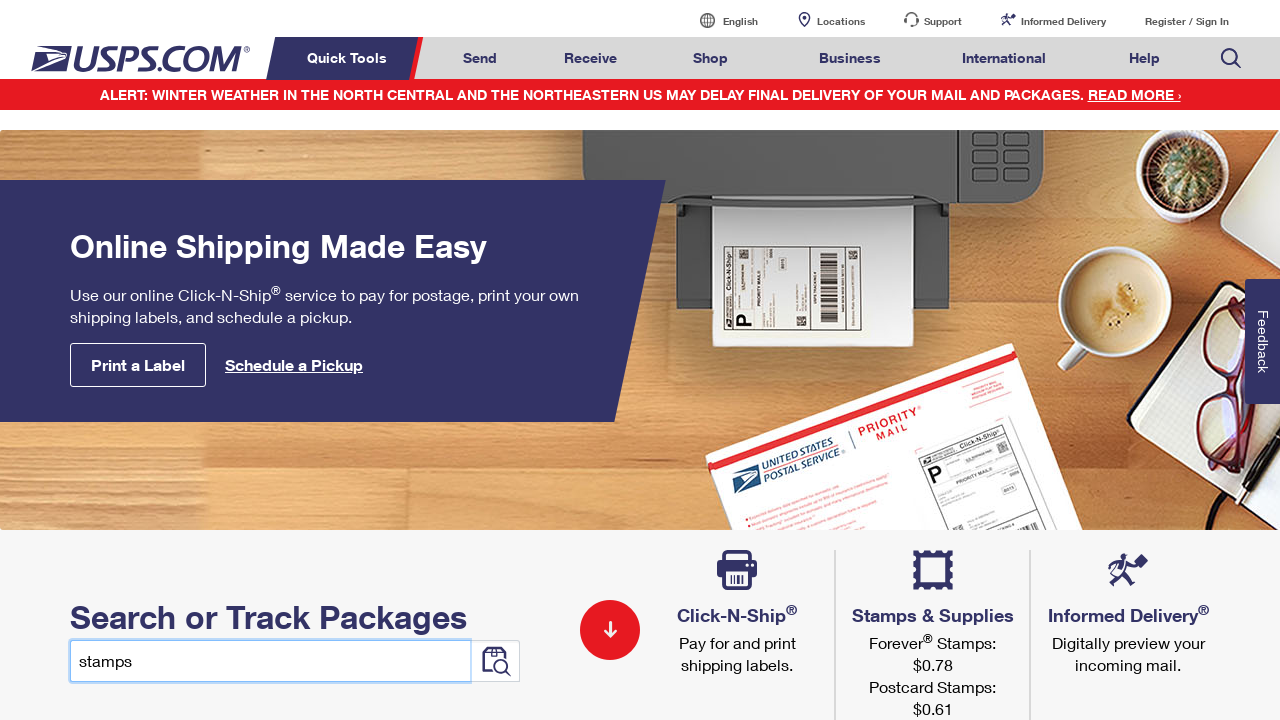

Pressed Enter to submit search query on input#home-input
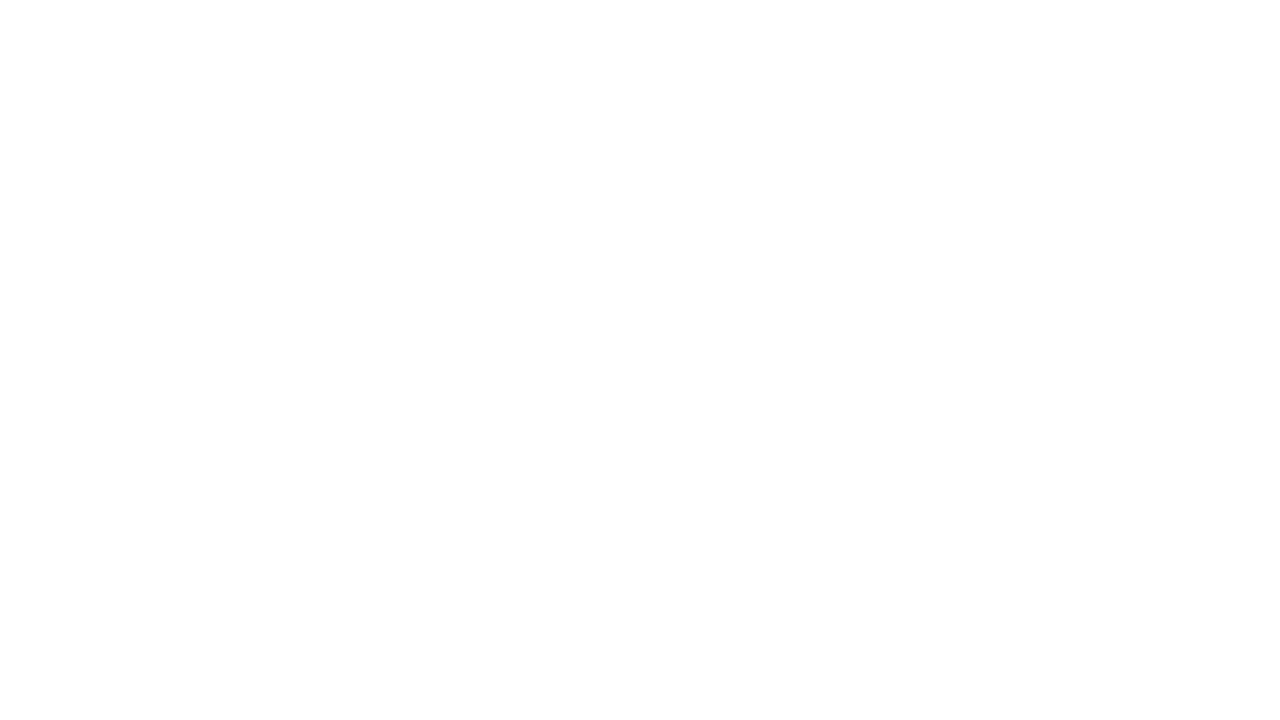

Search results page loaded
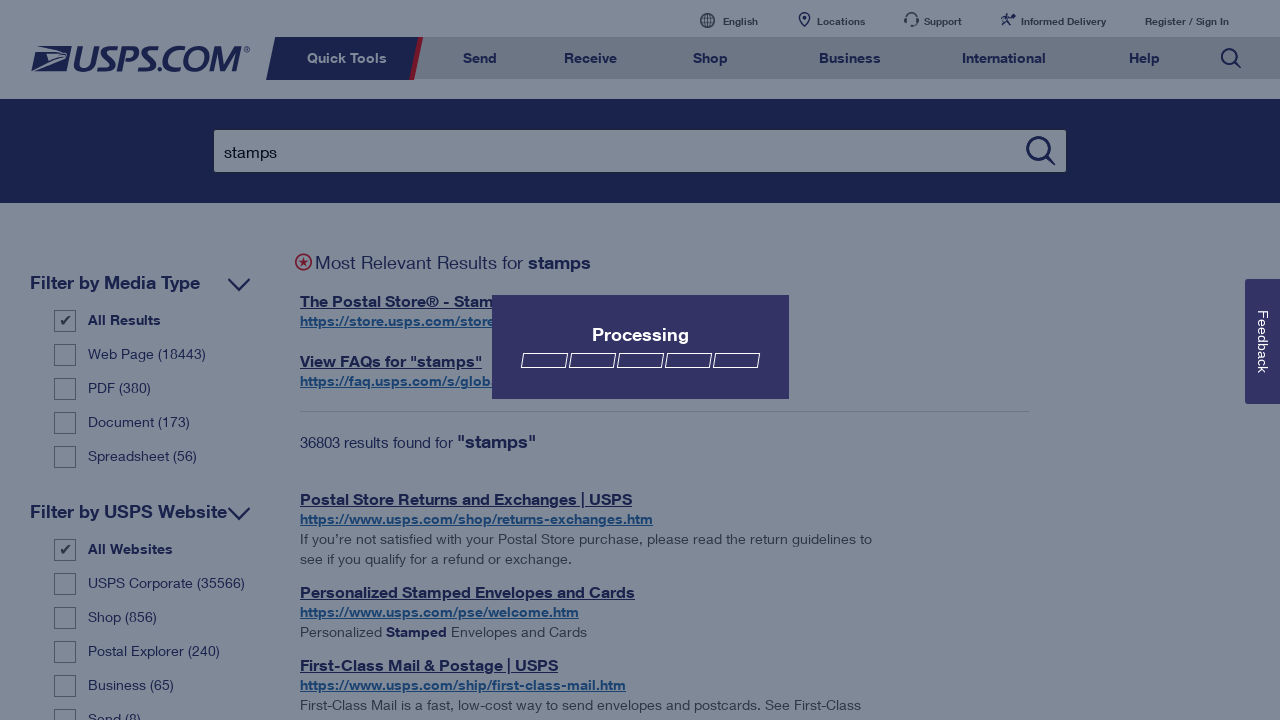

Retrieved search results header text
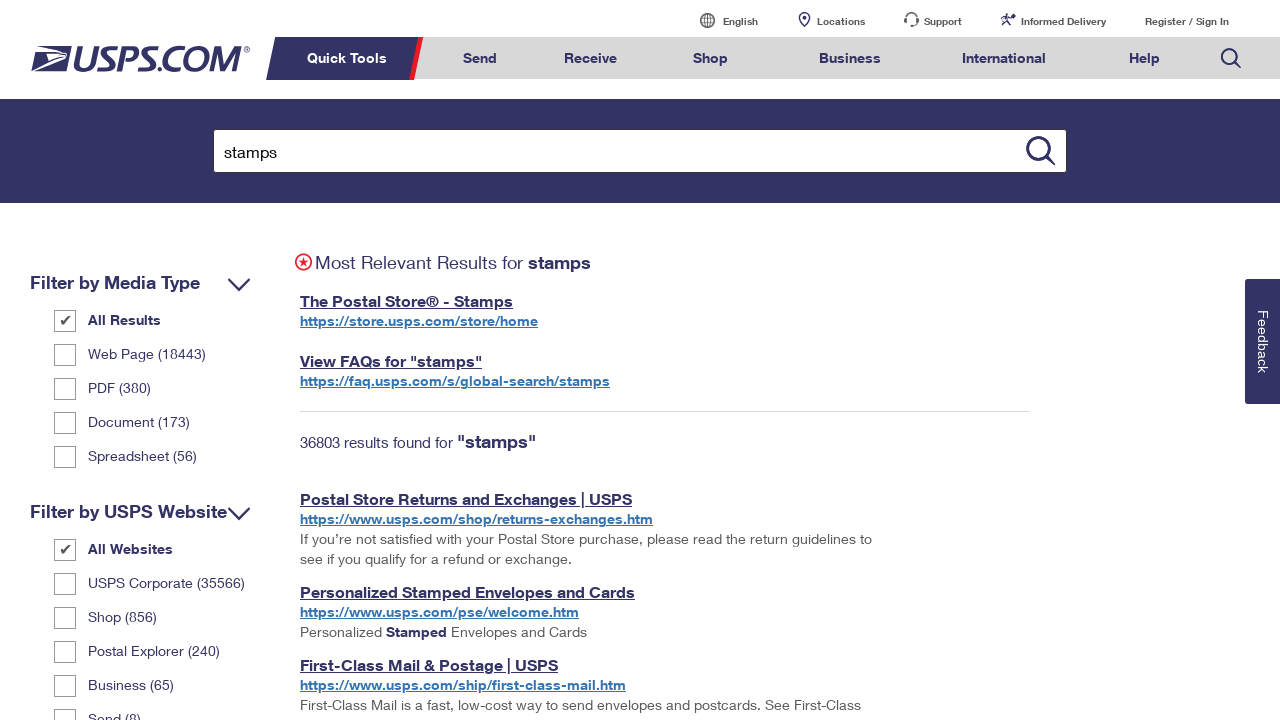

Verified search results display 'Most Relevant Results for stamps'
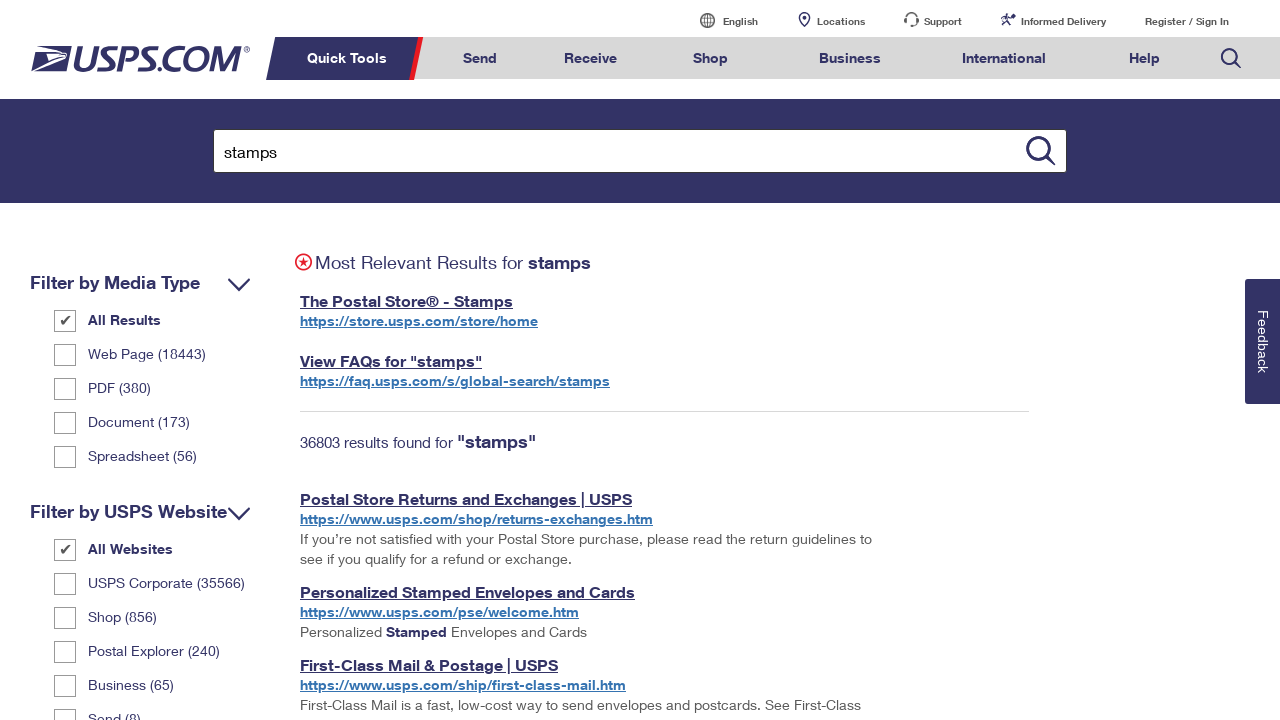

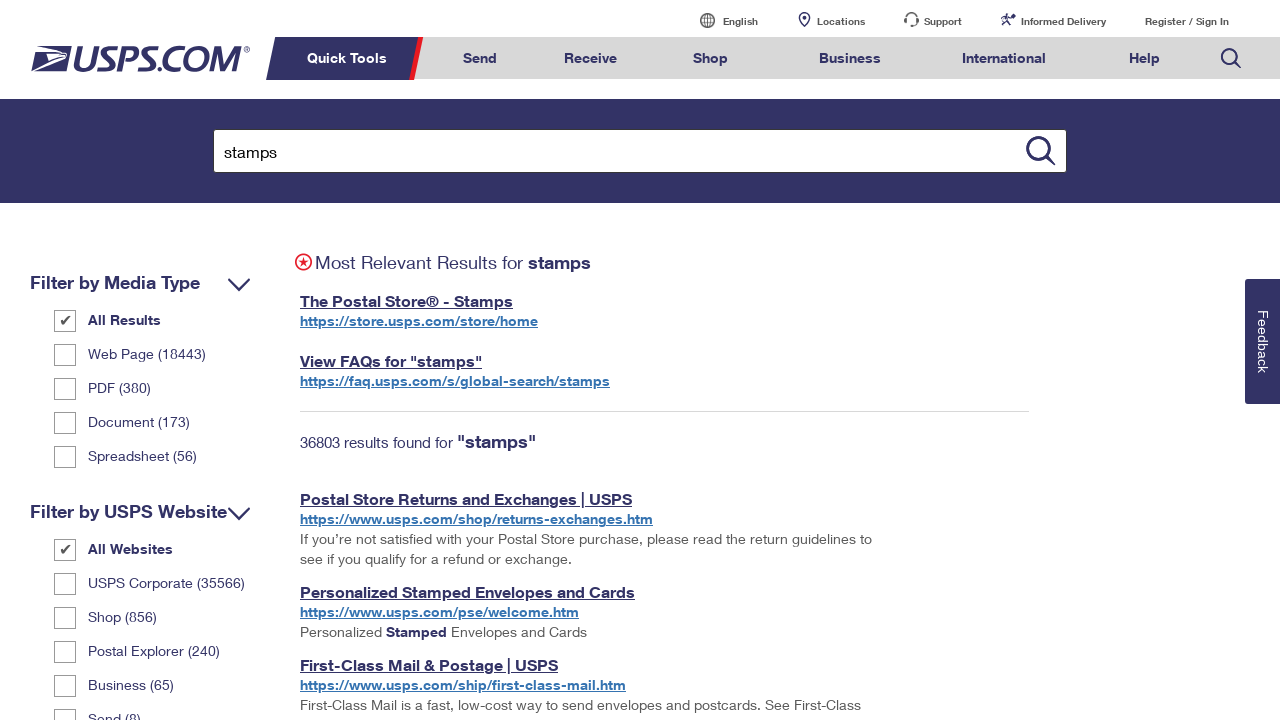